Tests right-click (context click) functionality on a specific link element on the automation practice page

Starting URL: https://rahulshettyacademy.com/AutomationPractice/

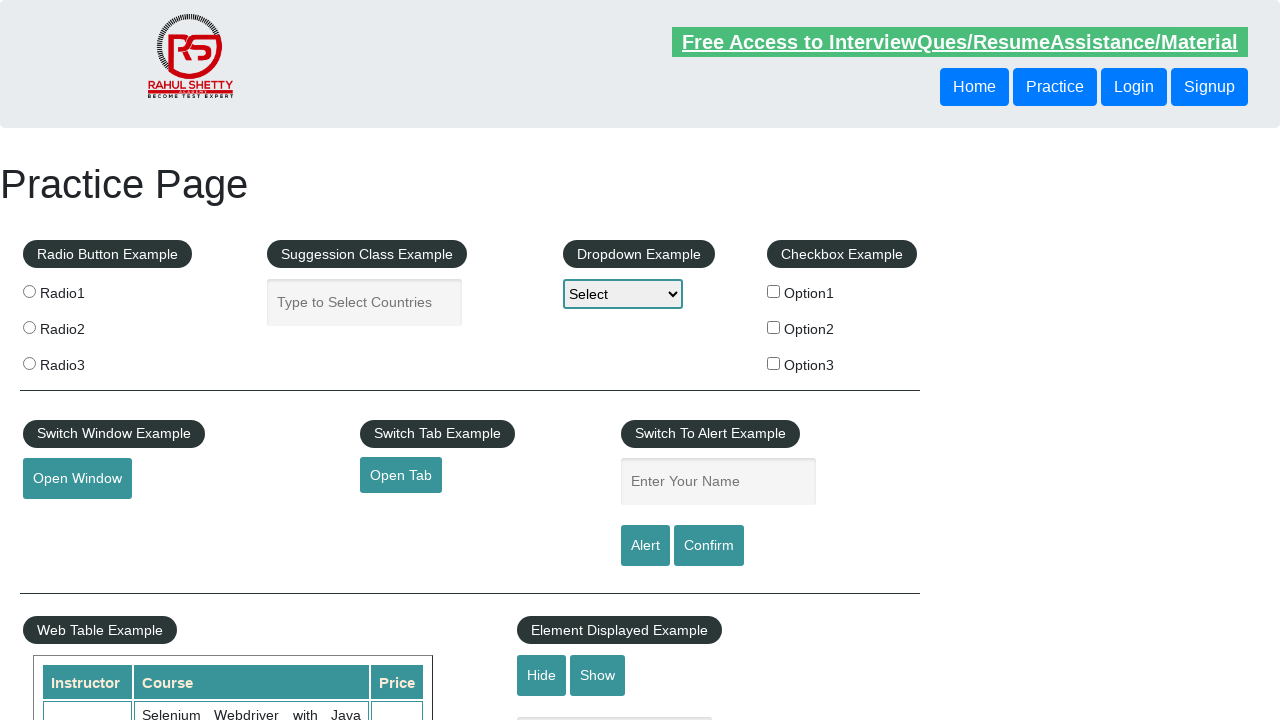

Navigated to automation practice page
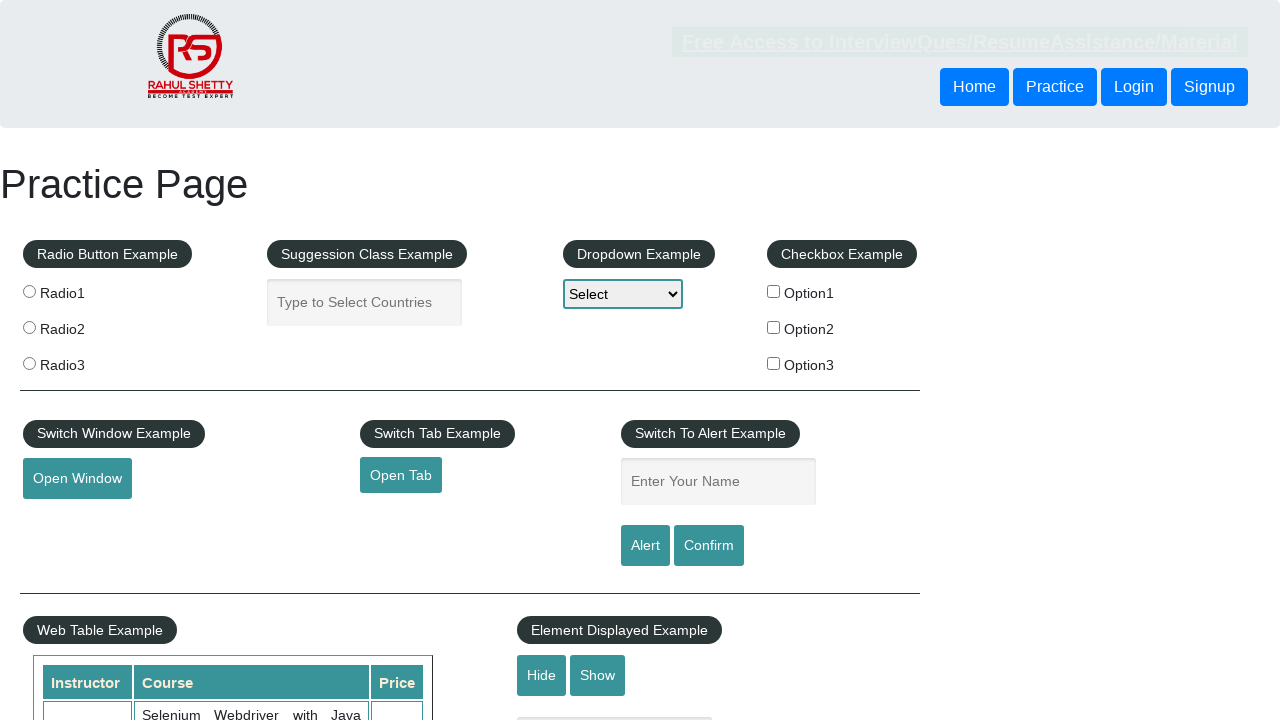

Right-clicked on the 'Open Tab' link at (401, 475) on a#opentab
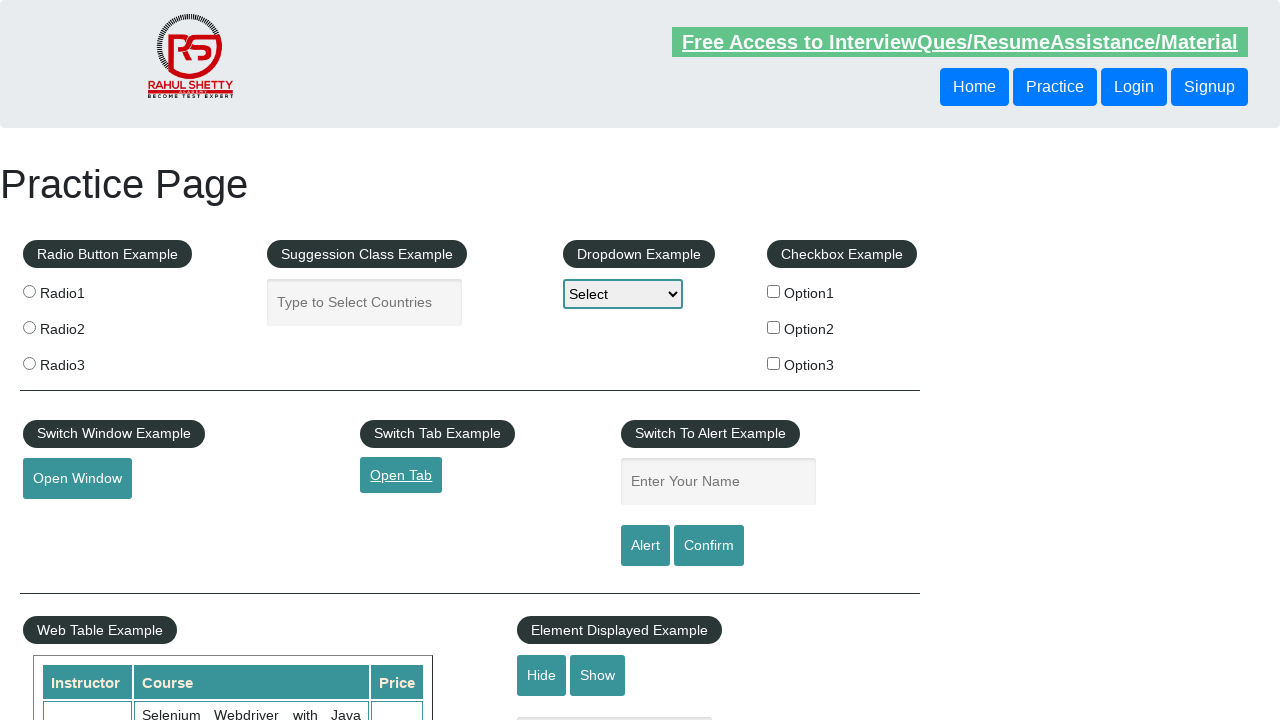

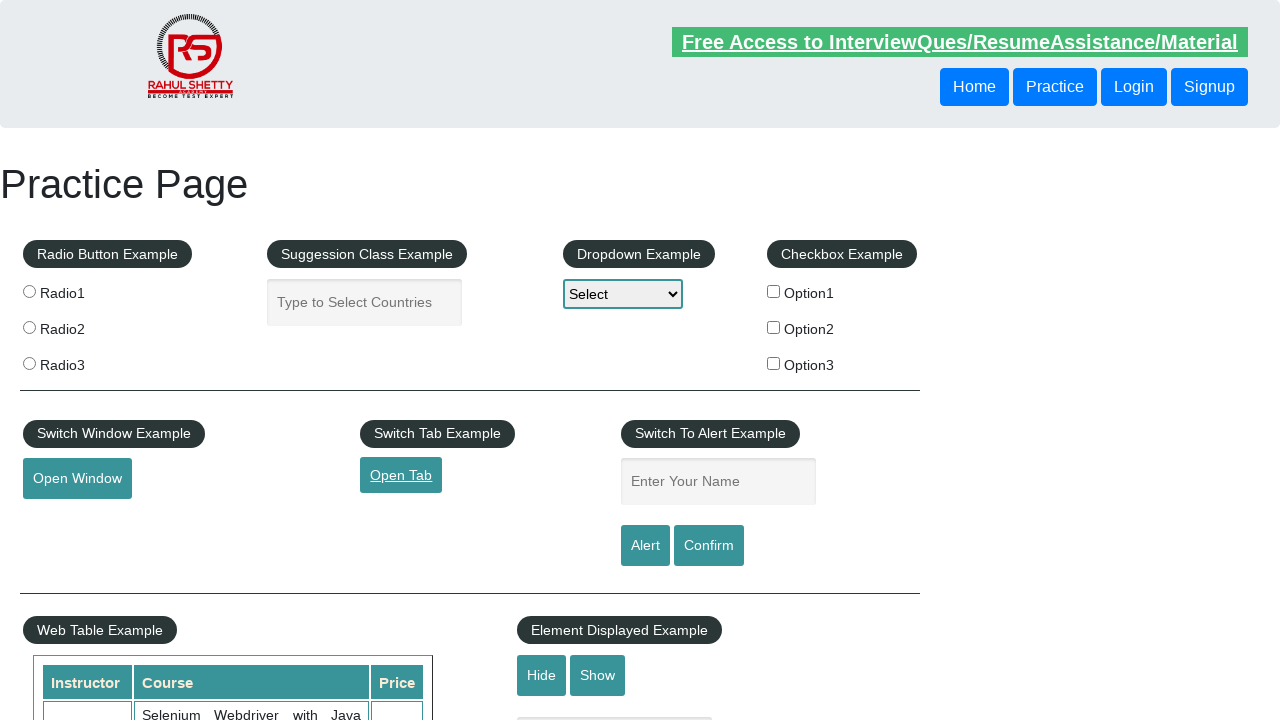